Tests a form submission by filling in text fields for name, email, current address, and permanent address, then clicking submit

Starting URL: https://demoqa.com/text-box

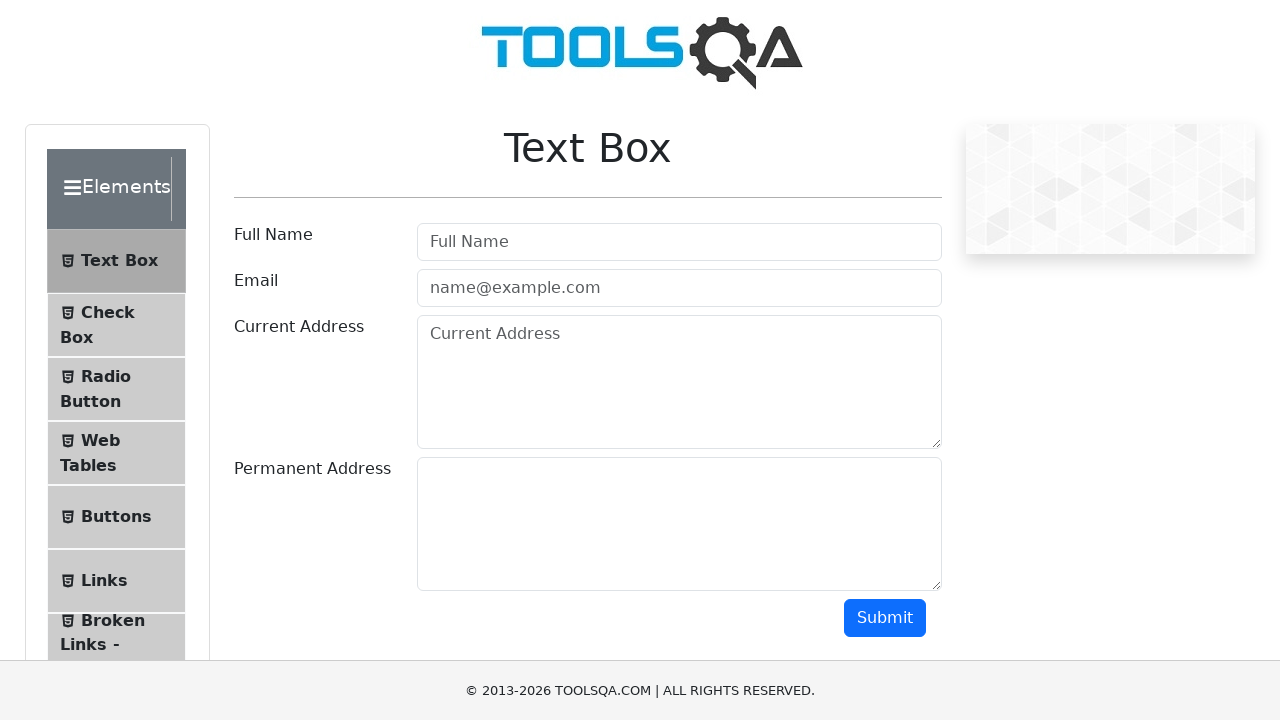

Filled name field with 'Pierre' on #userName
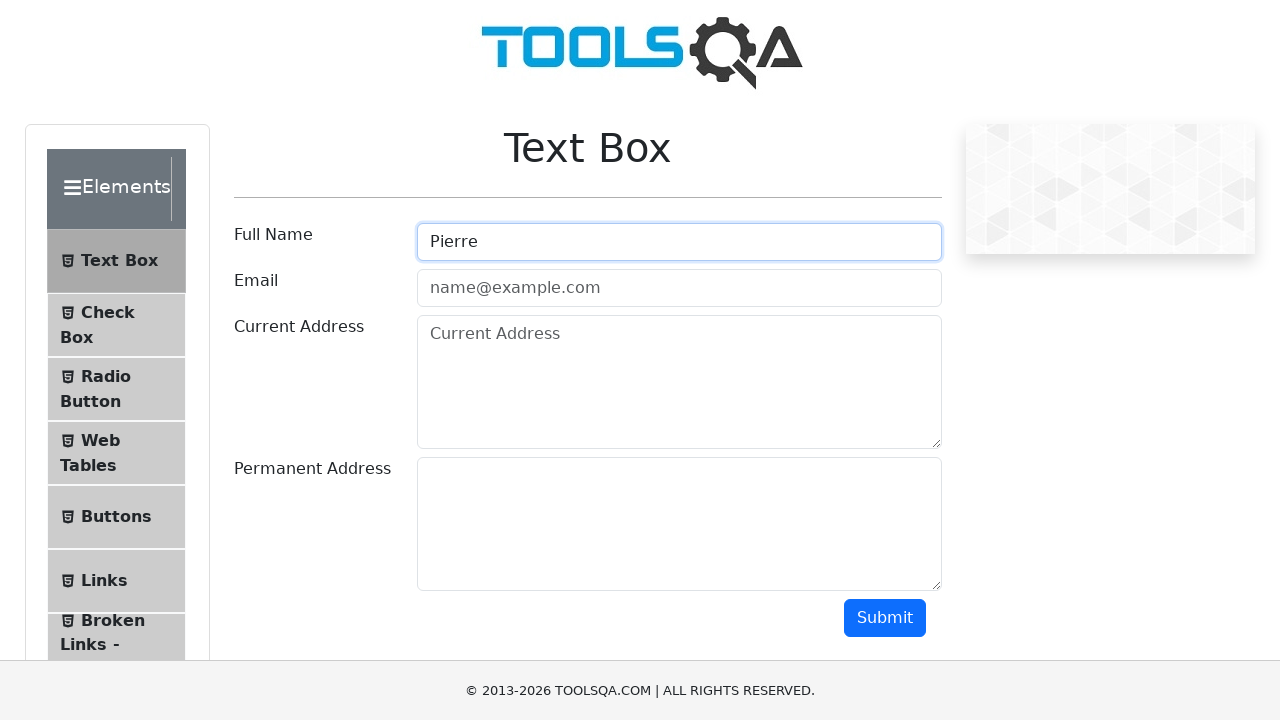

Filled email field with 'testuser@example.com' on #userEmail
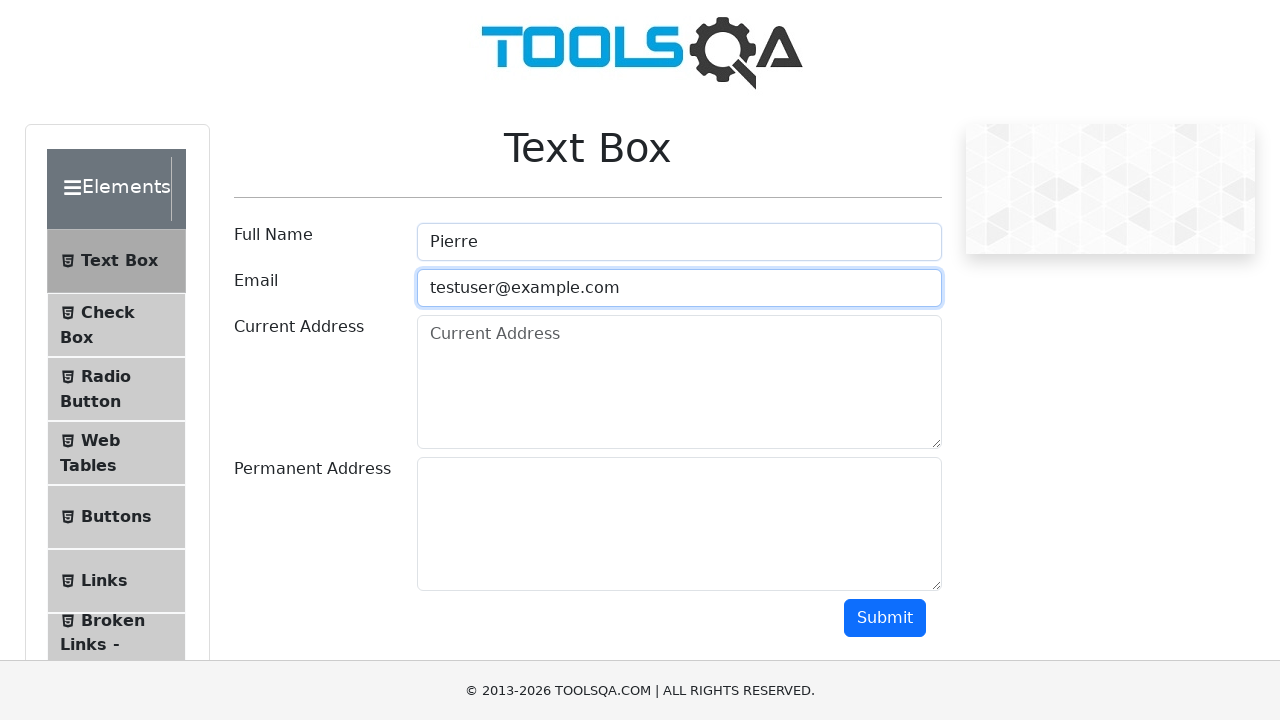

Filled current address field with '123 Test Street, Test City' on #currentAddress
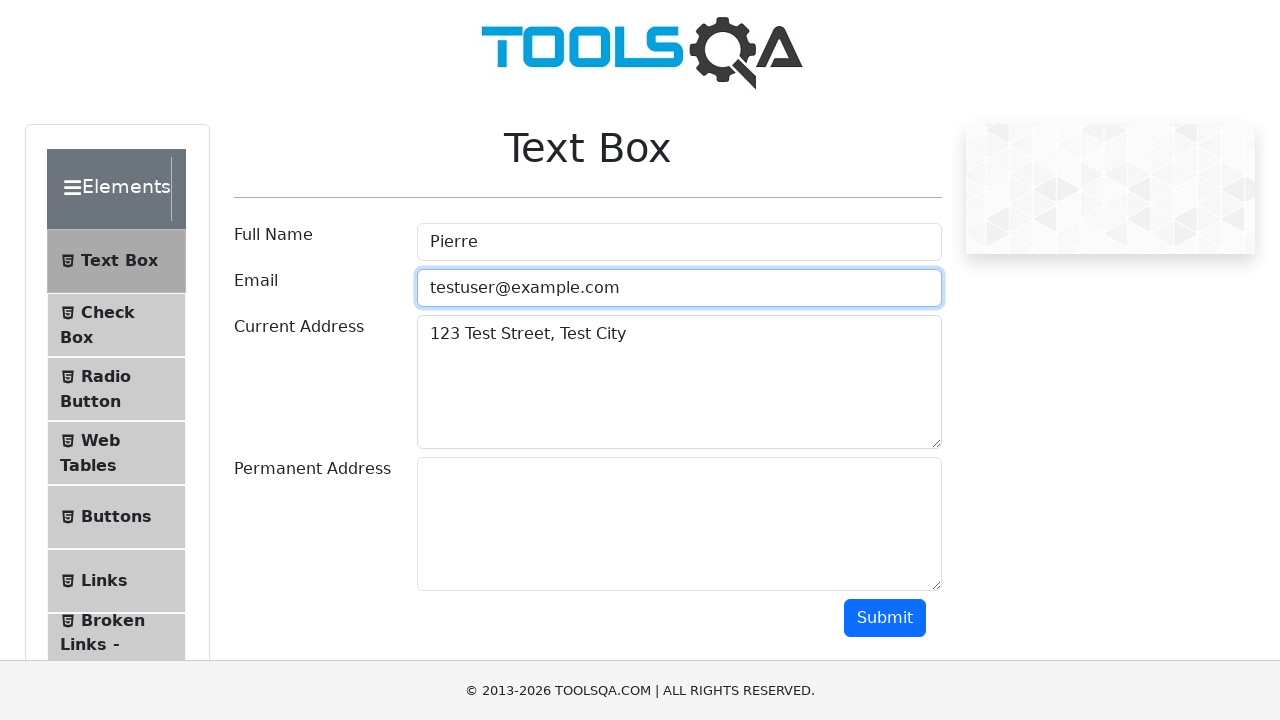

Filled permanent address field with '456 Permanent Ave, Another City' on #permanentAddress
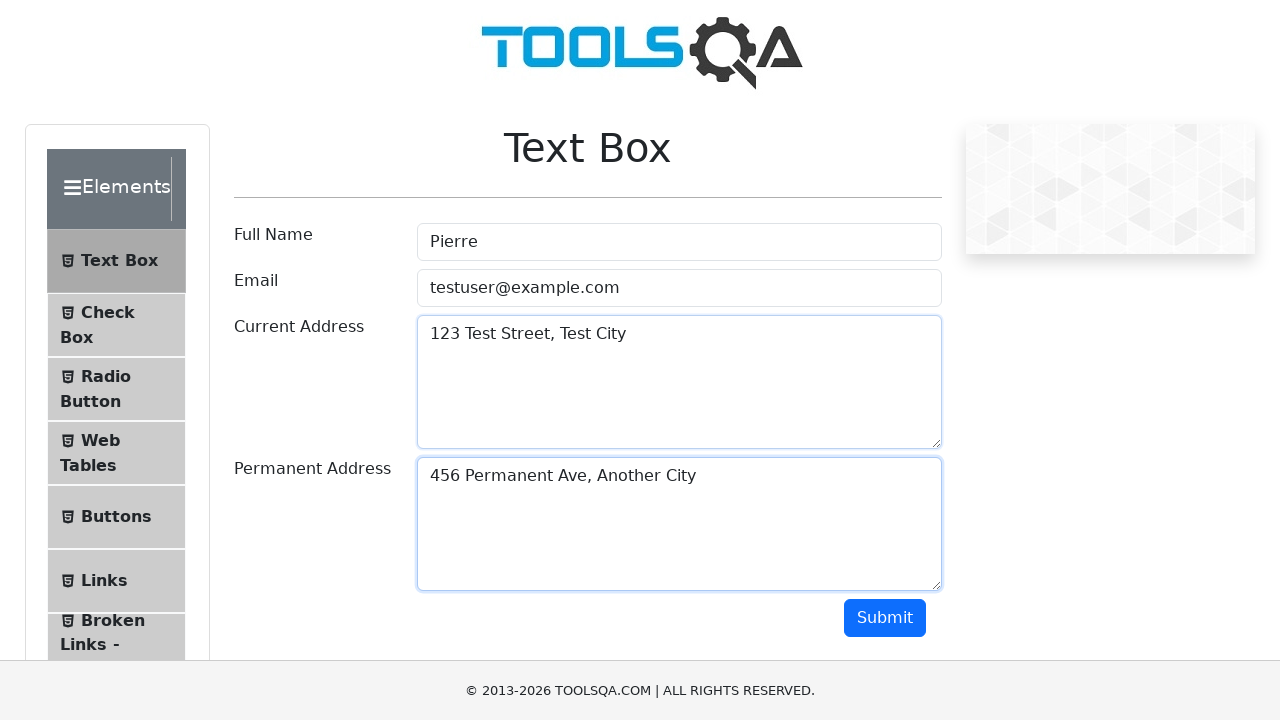

Clicked submit button to submit form at (885, 618) on #submit
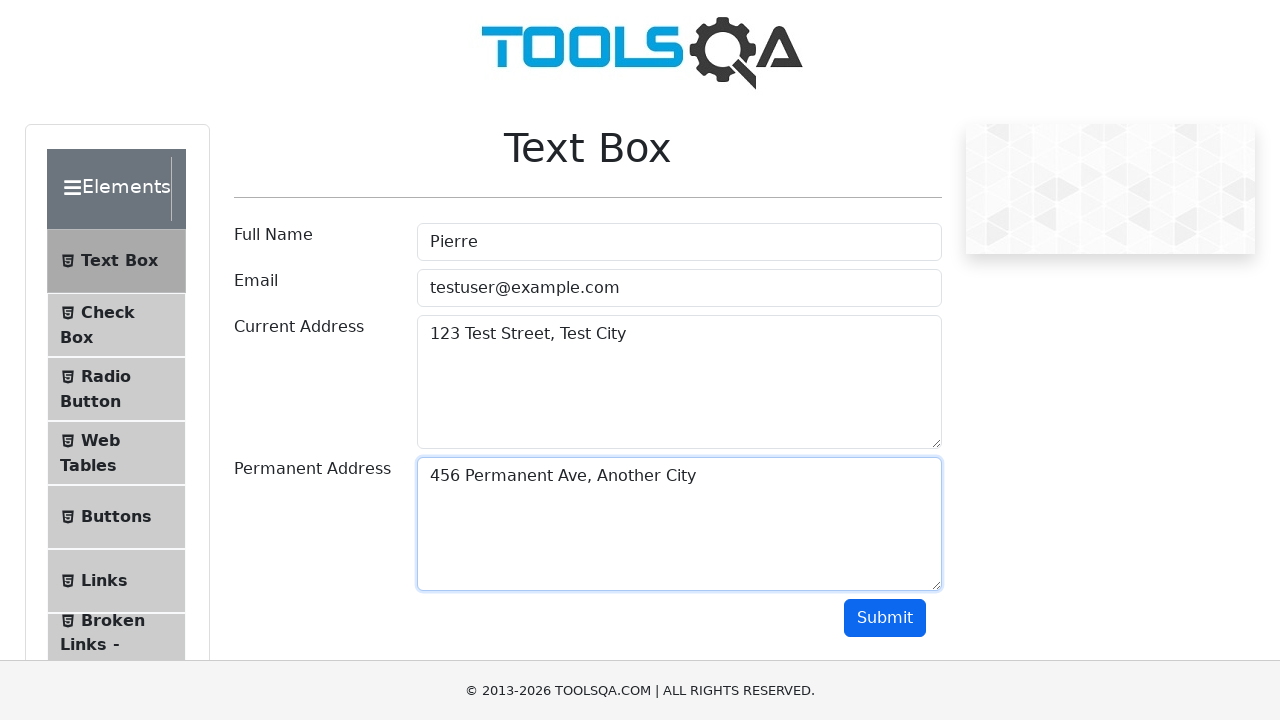

Waited for form submission to complete
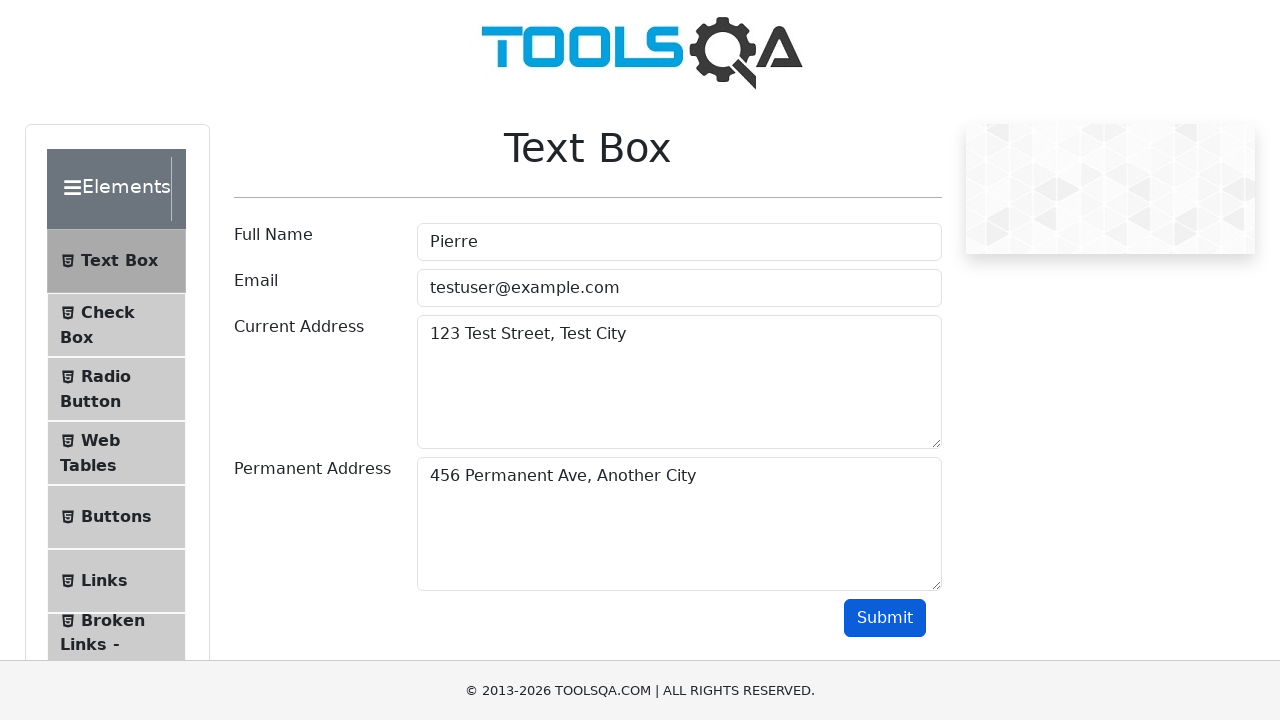

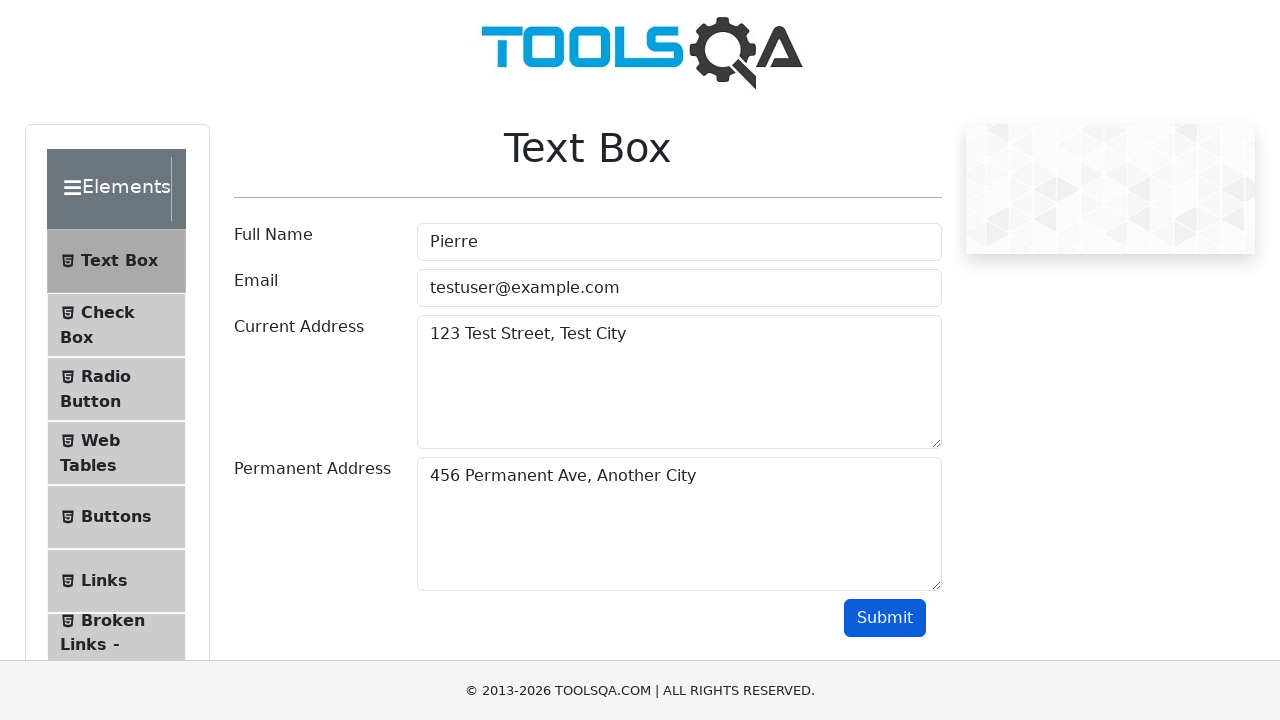